Tests double-click functionality by double-clicking an element and verifying another element becomes enabled

Starting URL: https://atidcollege.co.il/Xamples/ex_actions.html

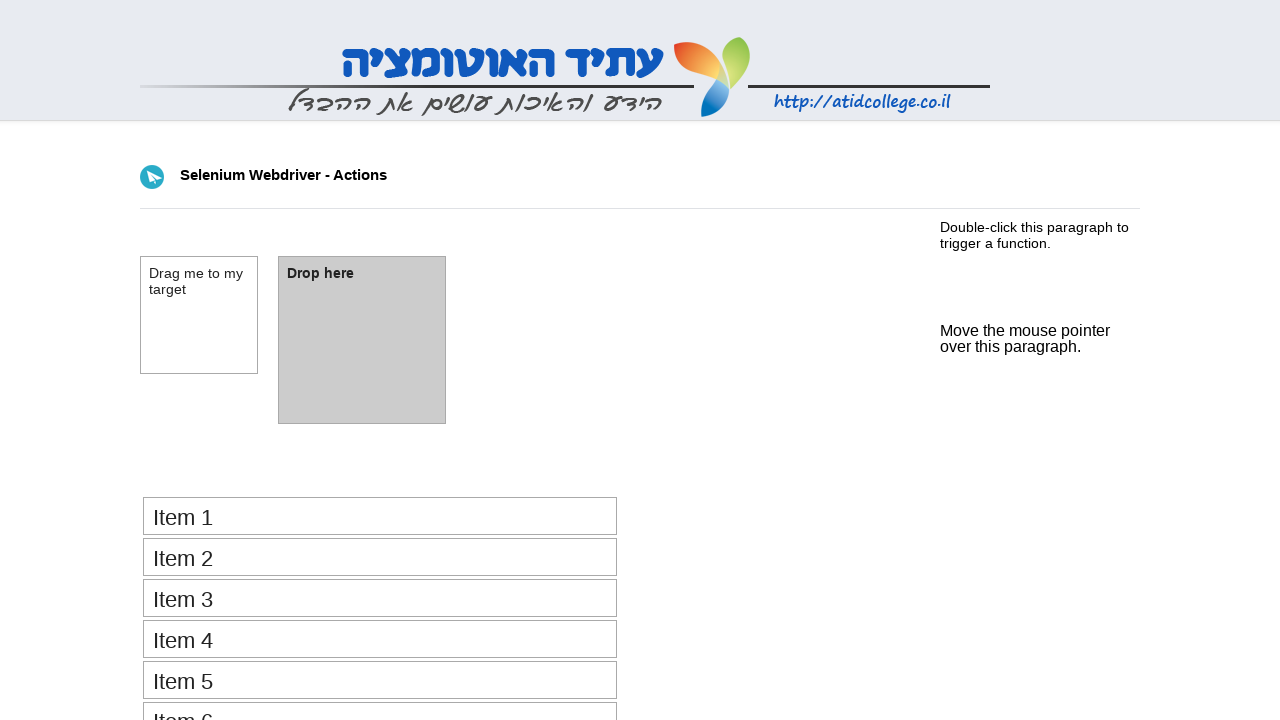

Navigated to double-click test page
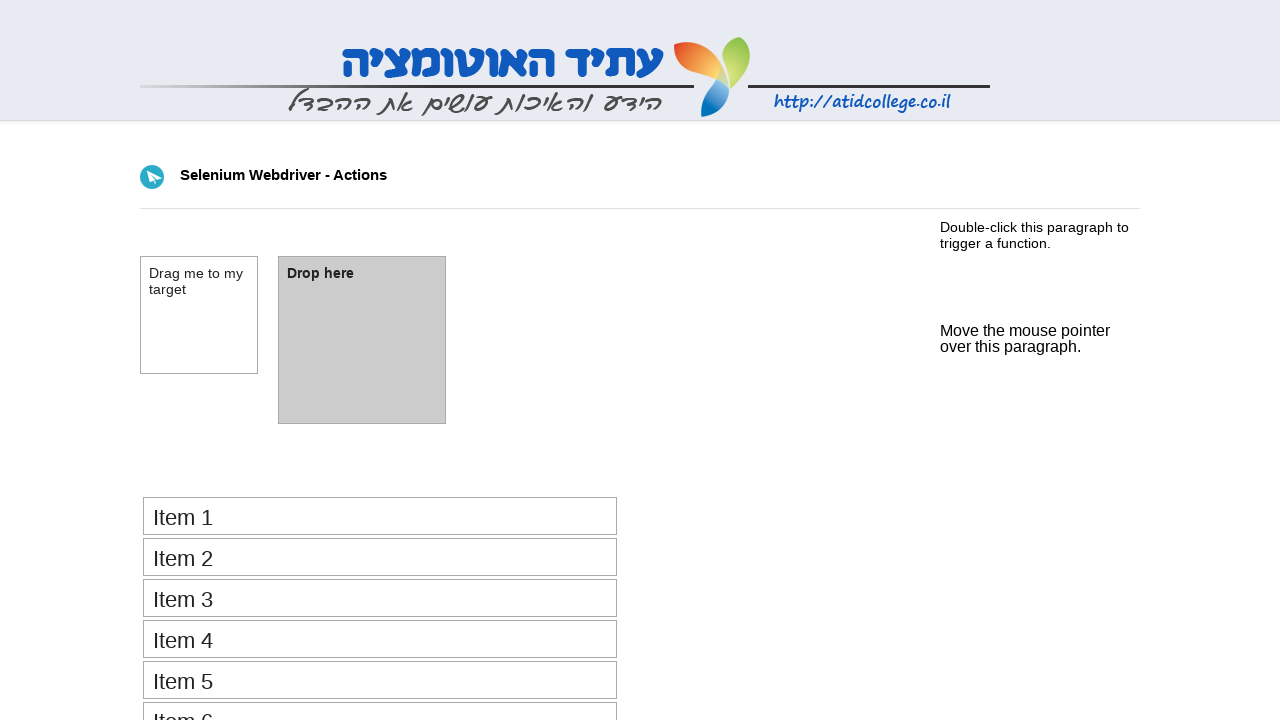

Double-clicked the dbl_click element at (640, 235) on #dbl_click
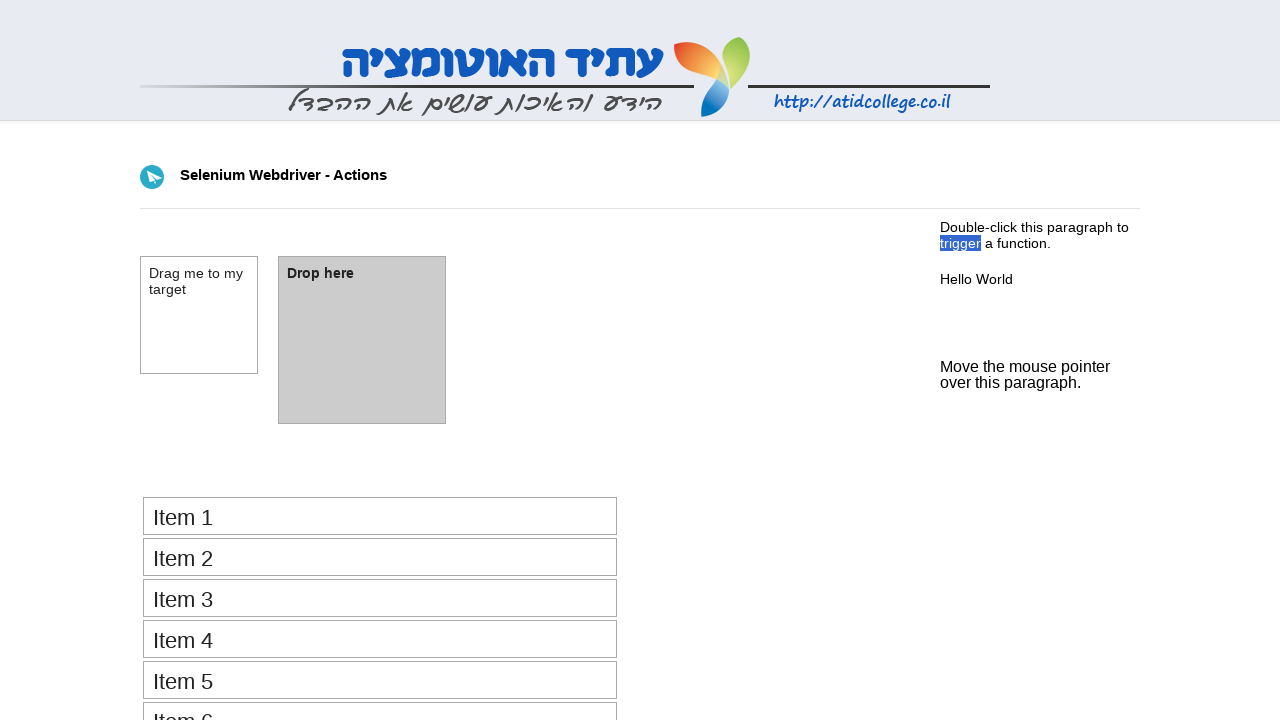

Verified that demo element is enabled
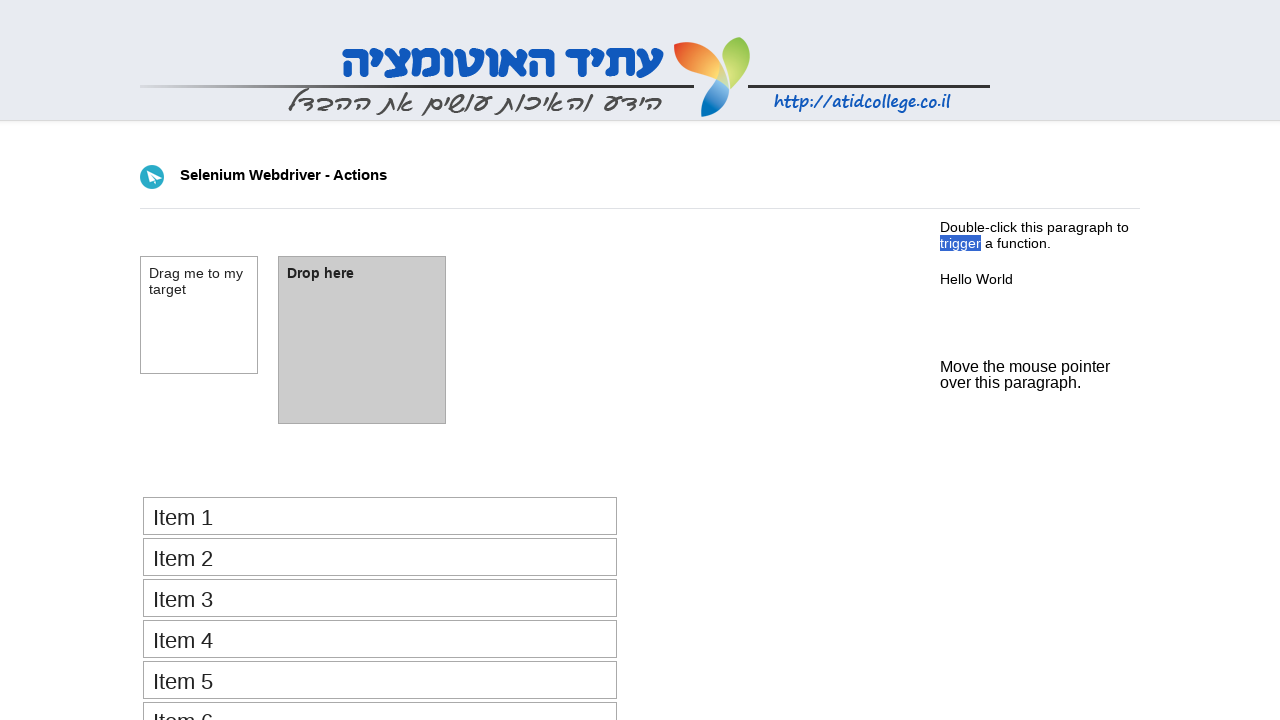

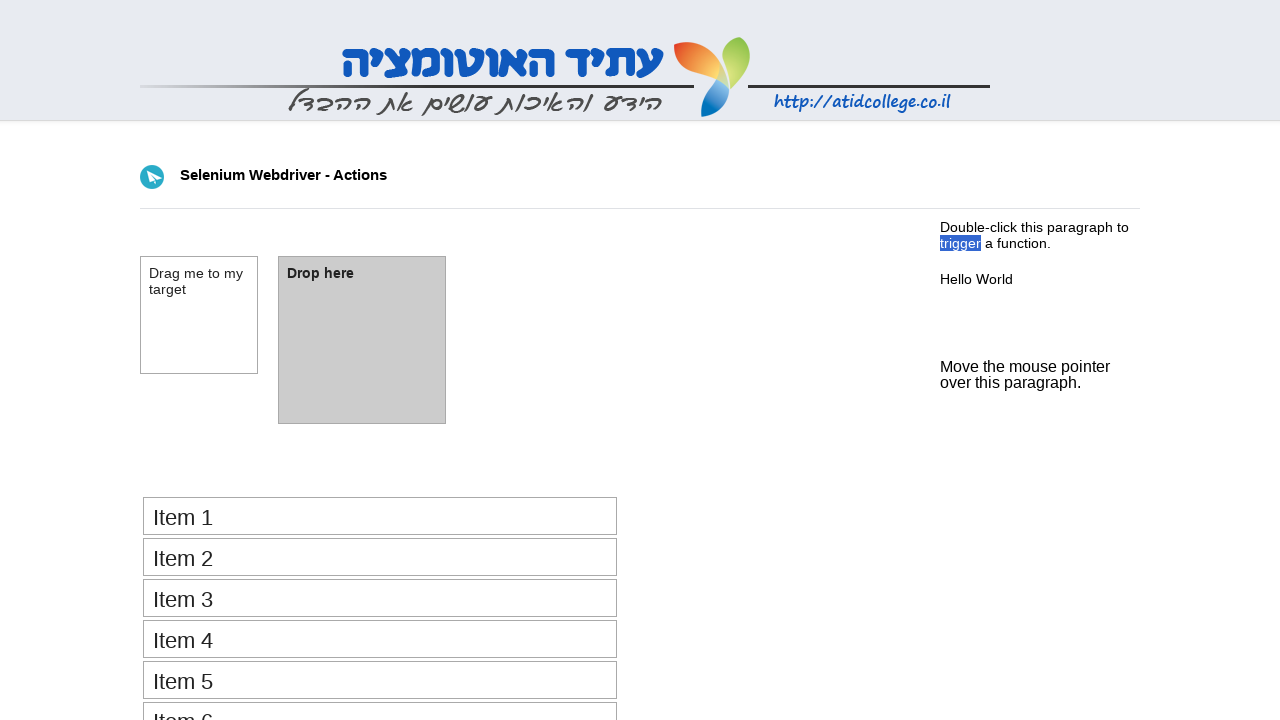